Solves a math captcha by reading a value, calculating a mathematical function, filling the answer, selecting checkbox and radio button, then submitting the form

Starting URL: http://suninjuly.github.io/math.html

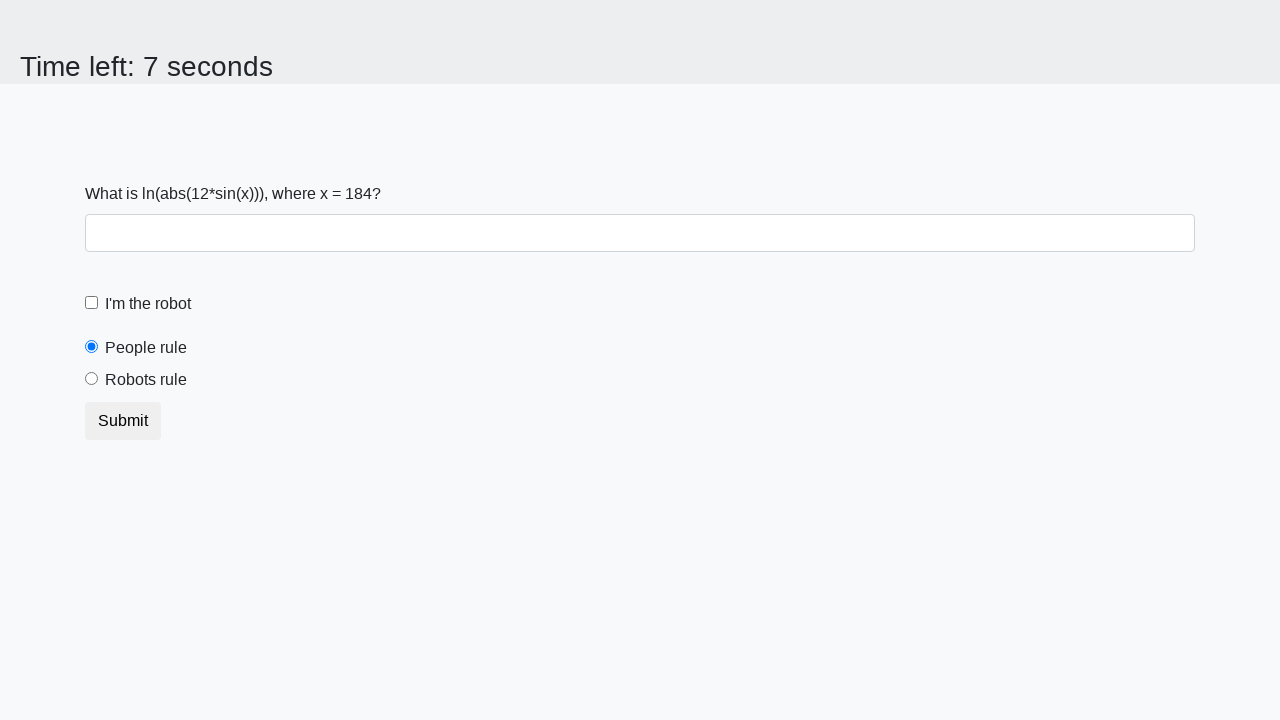

Retrieved x value from the math captcha page
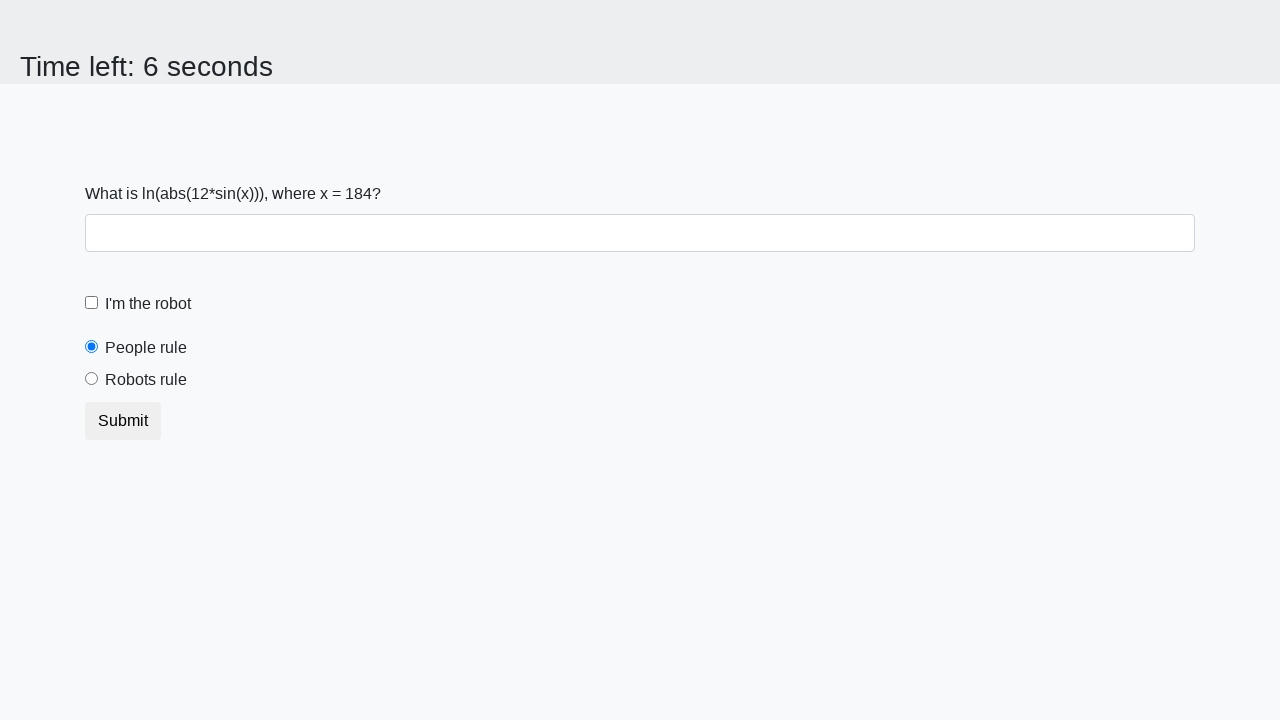

Calculated mathematical function result: log(abs(12*sin(184))) = 2.461212531409222
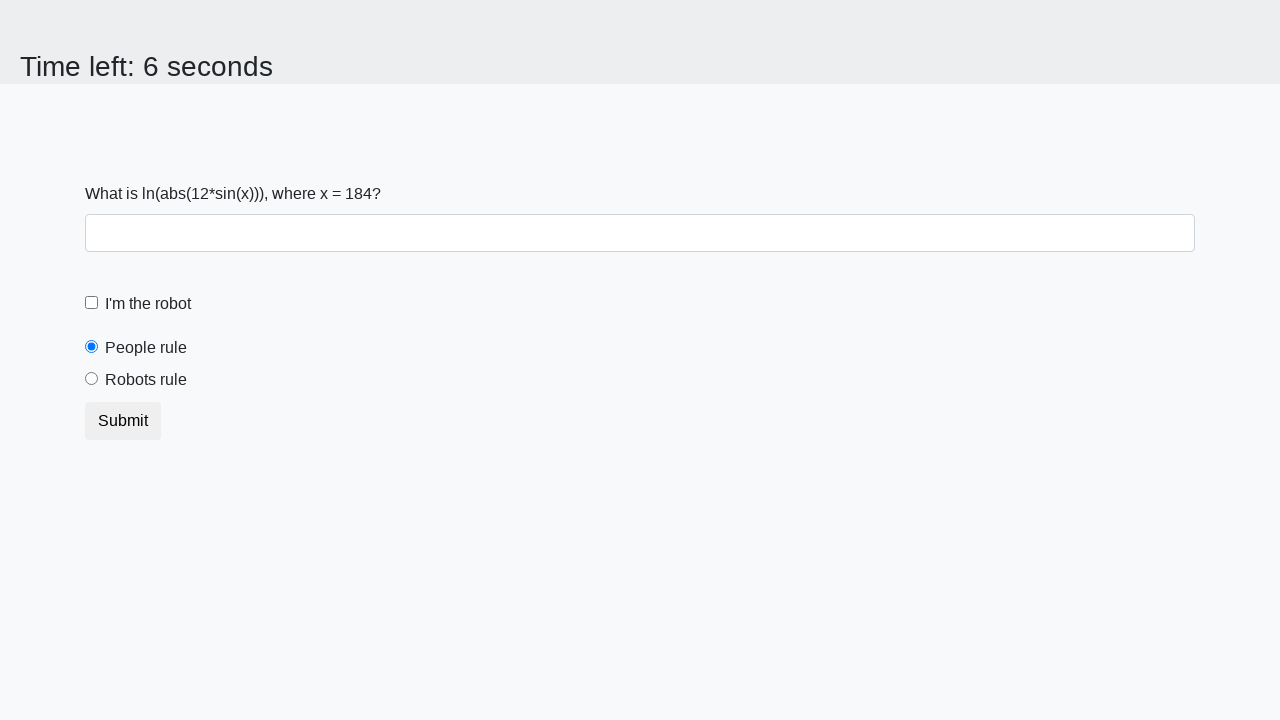

Filled the answer field with calculated result on #answer
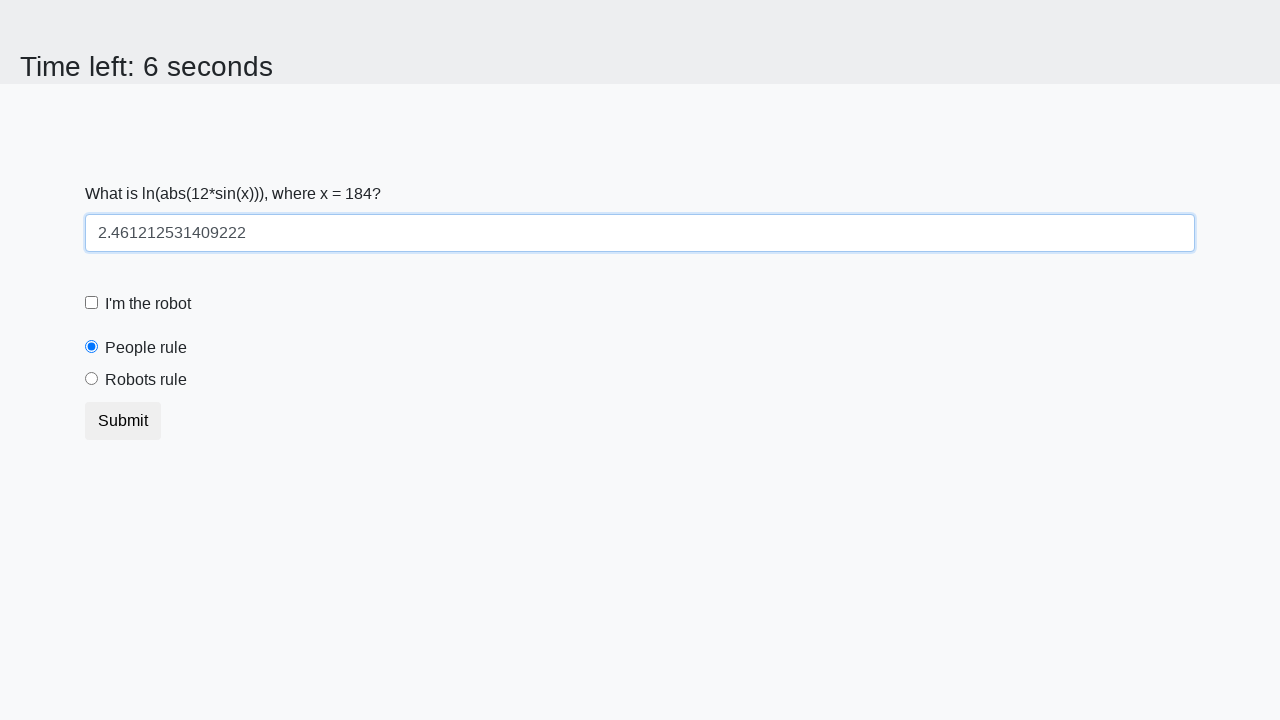

Checked the 'I'm the robot' checkbox at (92, 303) on #robotCheckbox
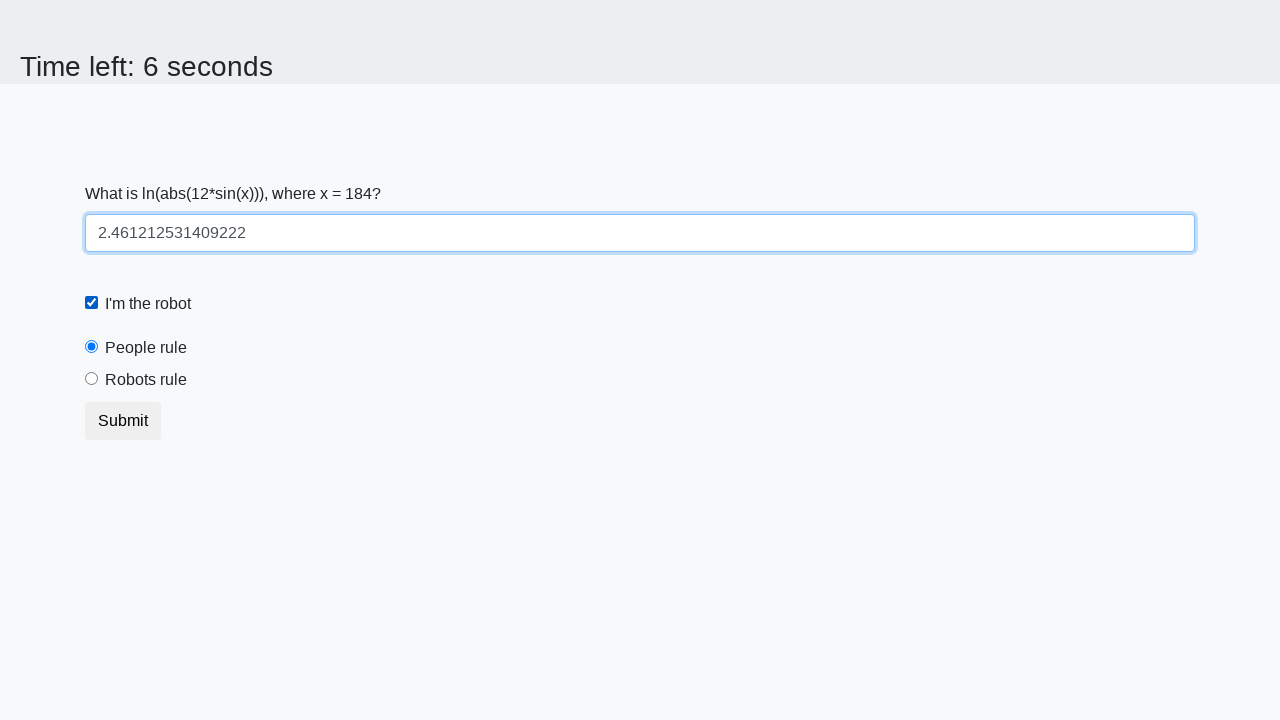

Selected 'Robots rule!' radio button at (146, 380) on [for='robotsRule']
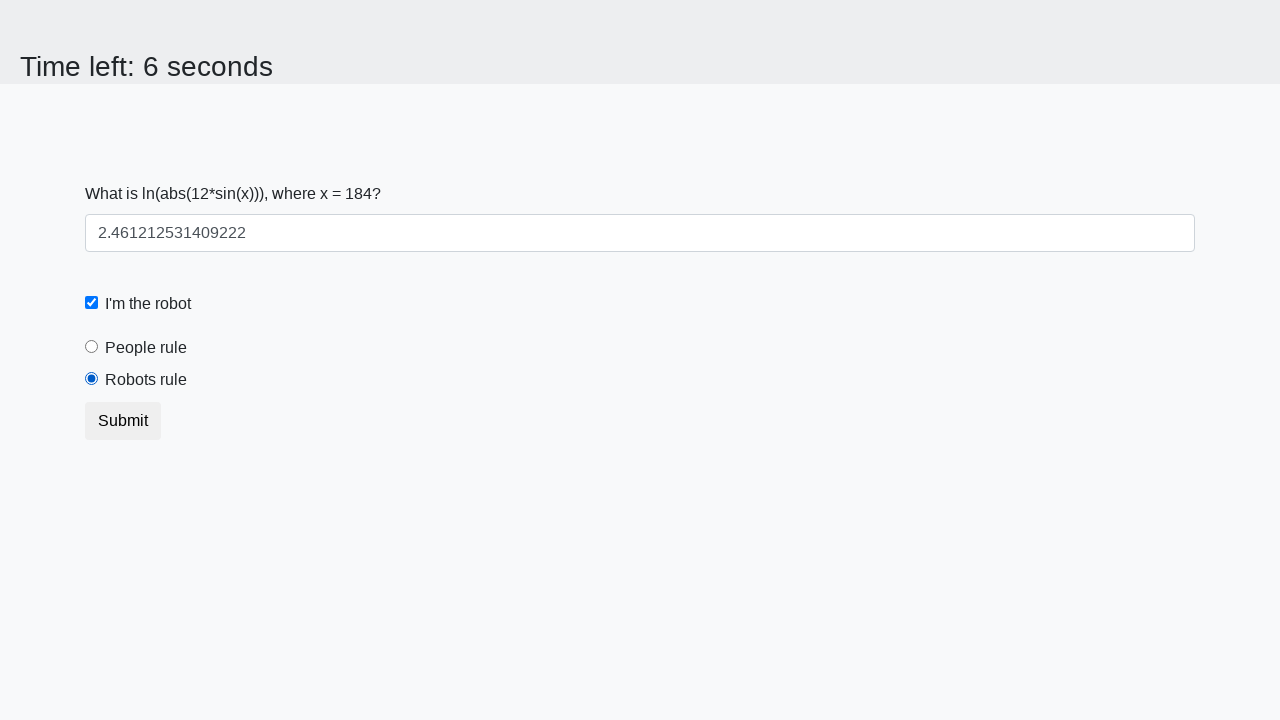

Clicked submit button to submit the form at (123, 421) on [type='submit']
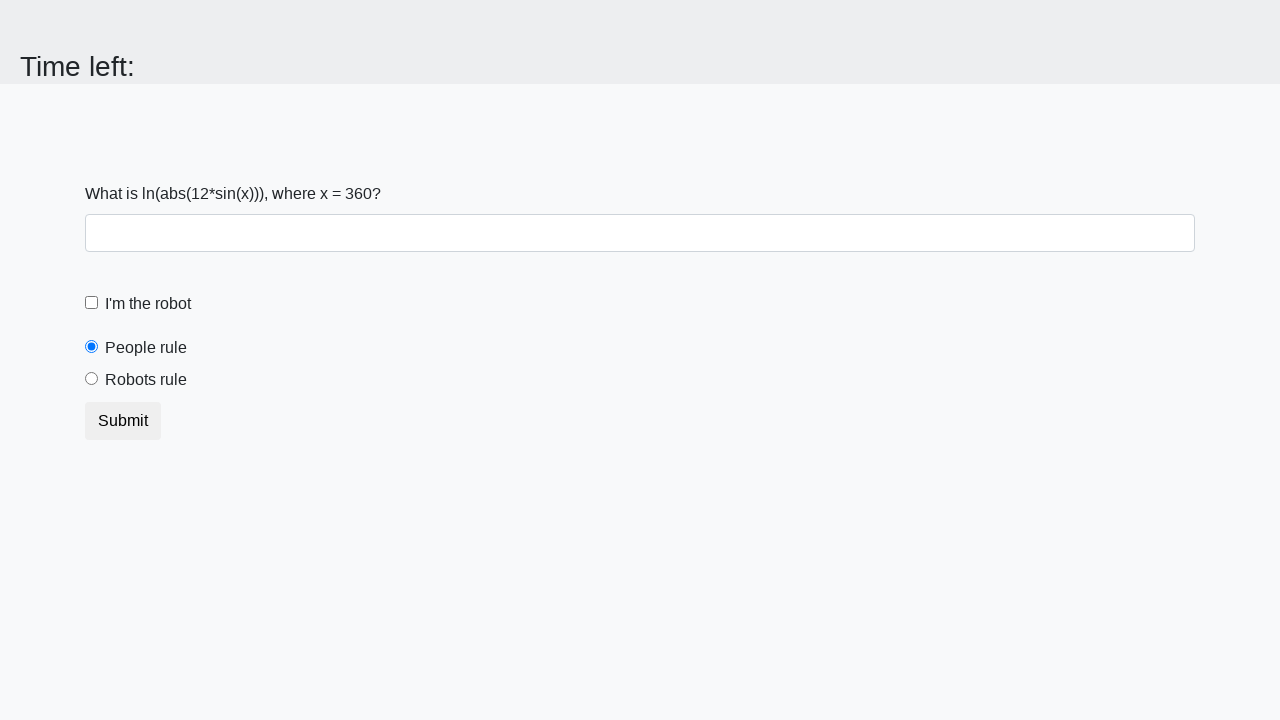

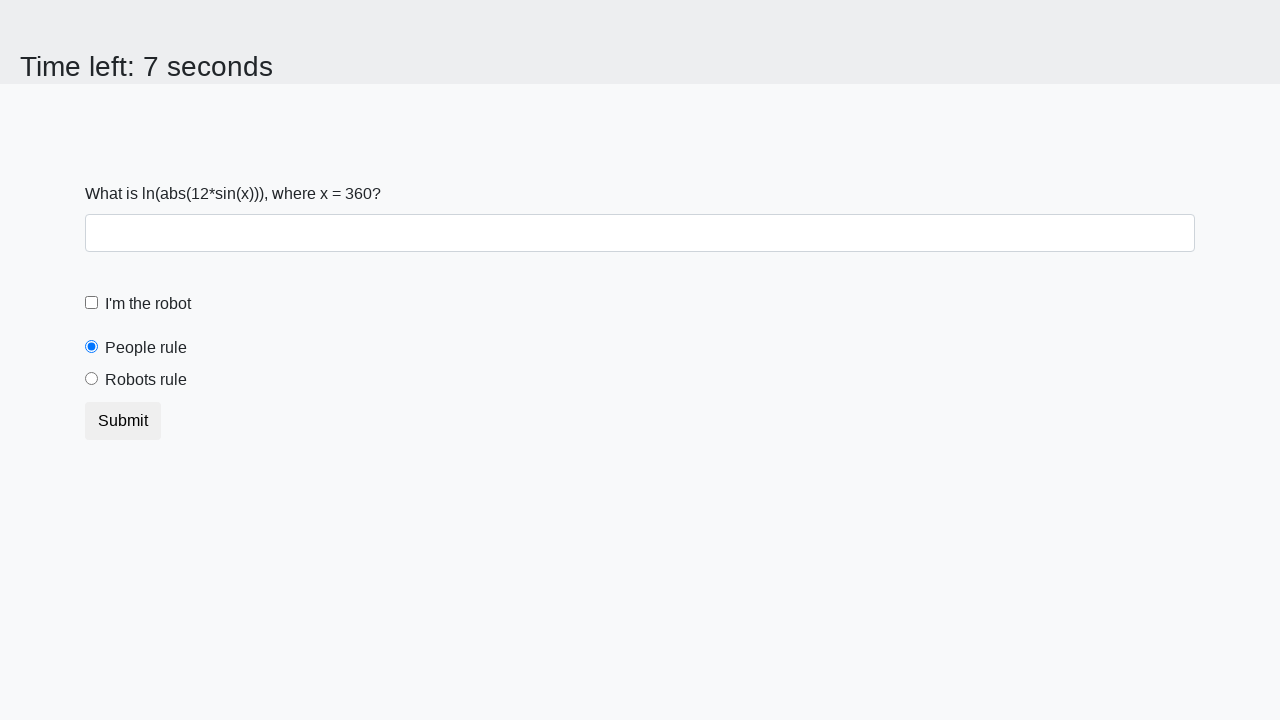